Tests working with multiple browser windows by clicking a link that opens a new window, then switching between the original and new windows using window handle indices to verify the correct page titles.

Starting URL: https://the-internet.herokuapp.com/windows

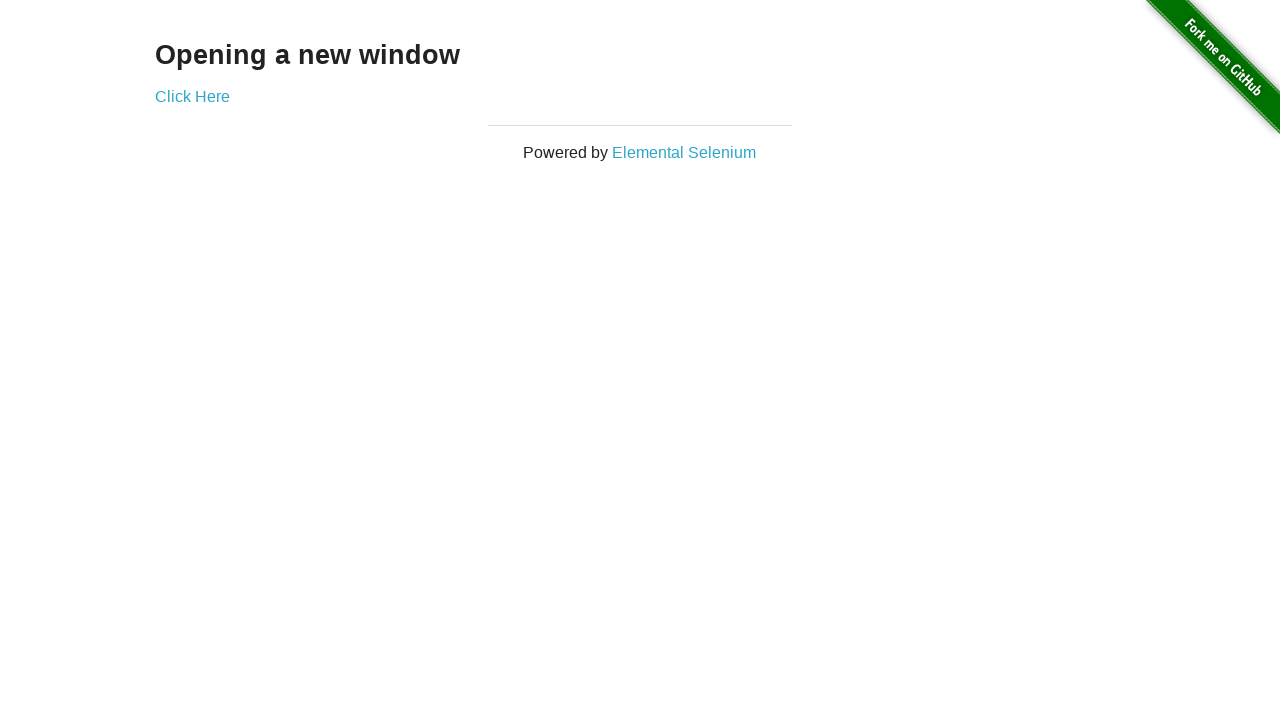

Clicked link to open new window at (192, 96) on .example a
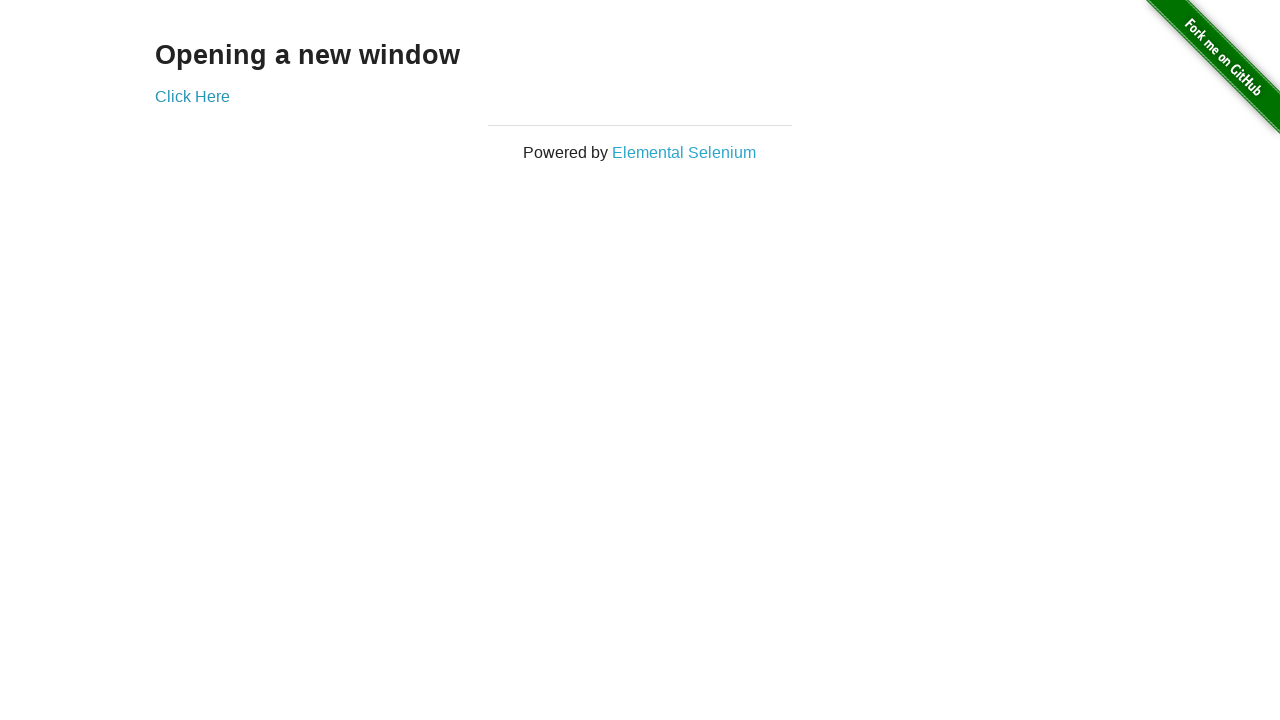

New window opened and captured at (192, 96) on .example a
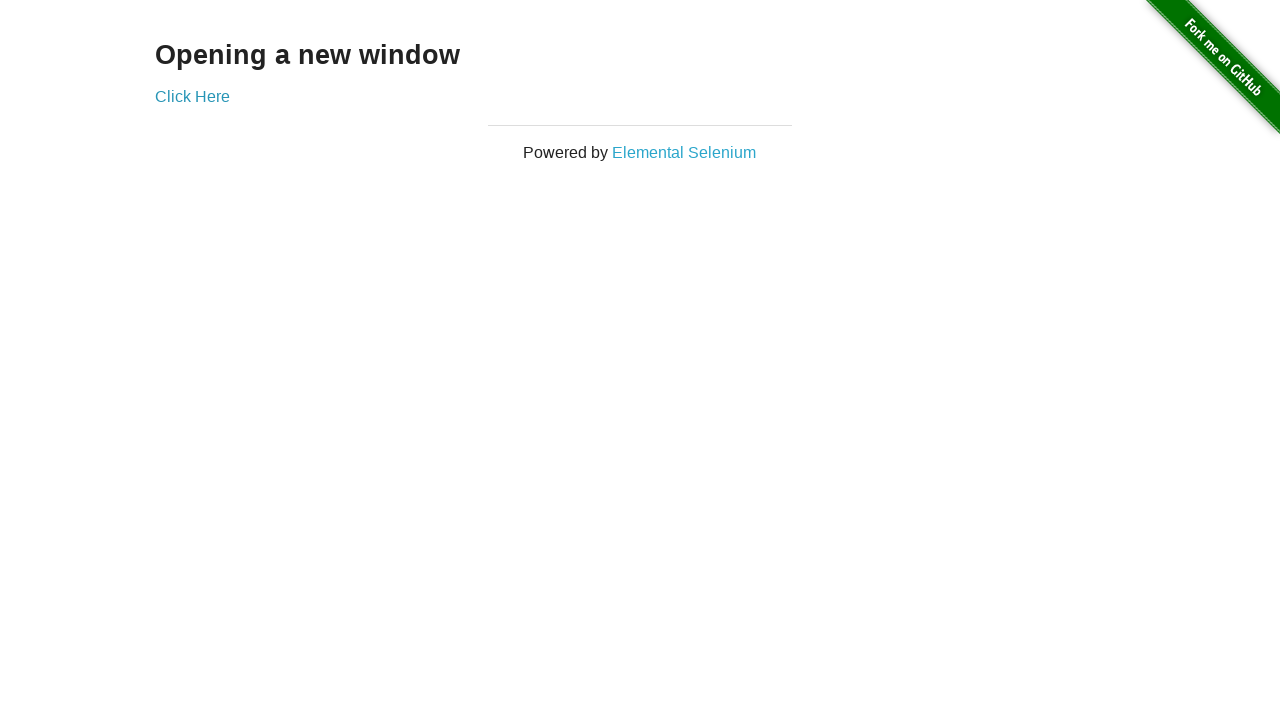

New window page fully loaded
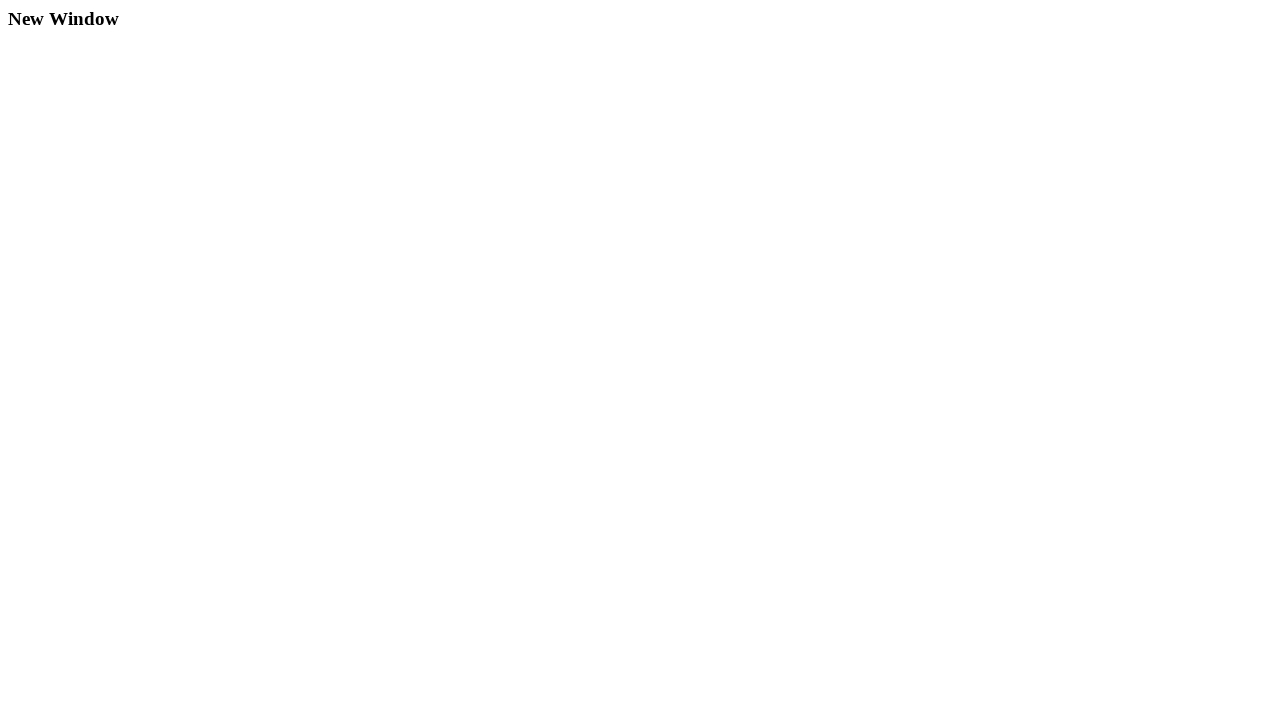

Verified original page title is 'The Internet'
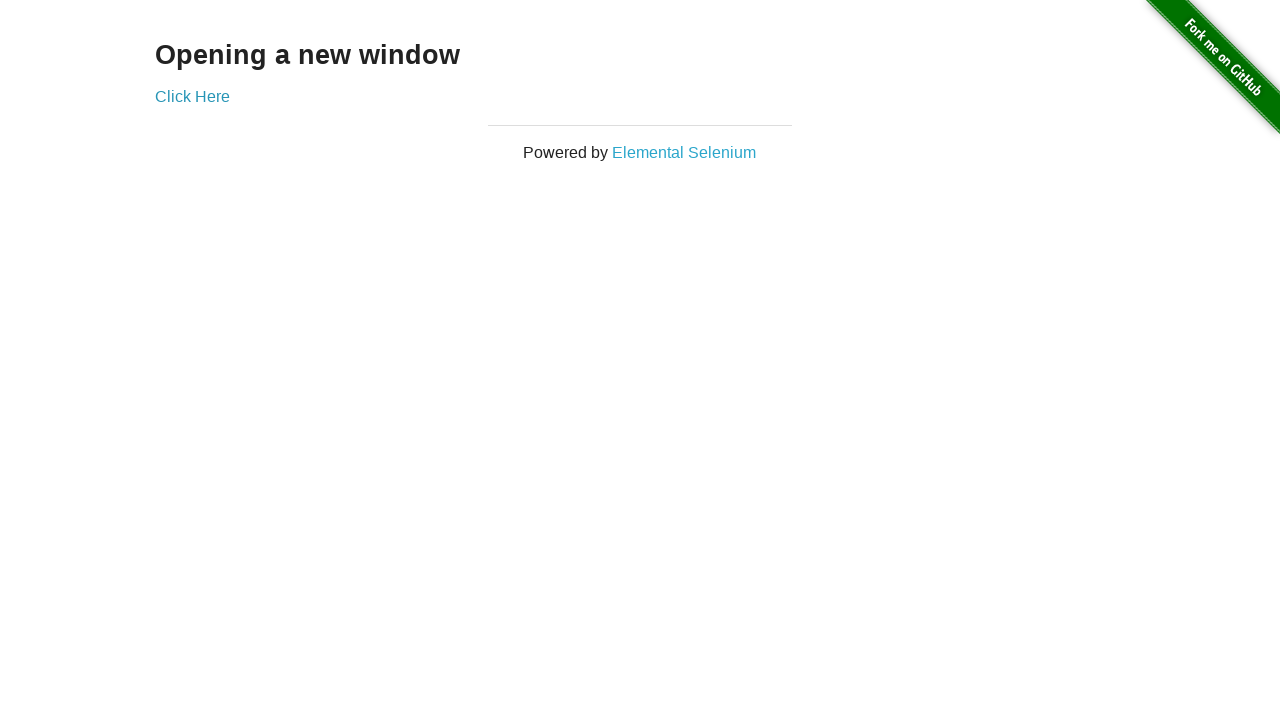

Verified new window page title is 'New Window'
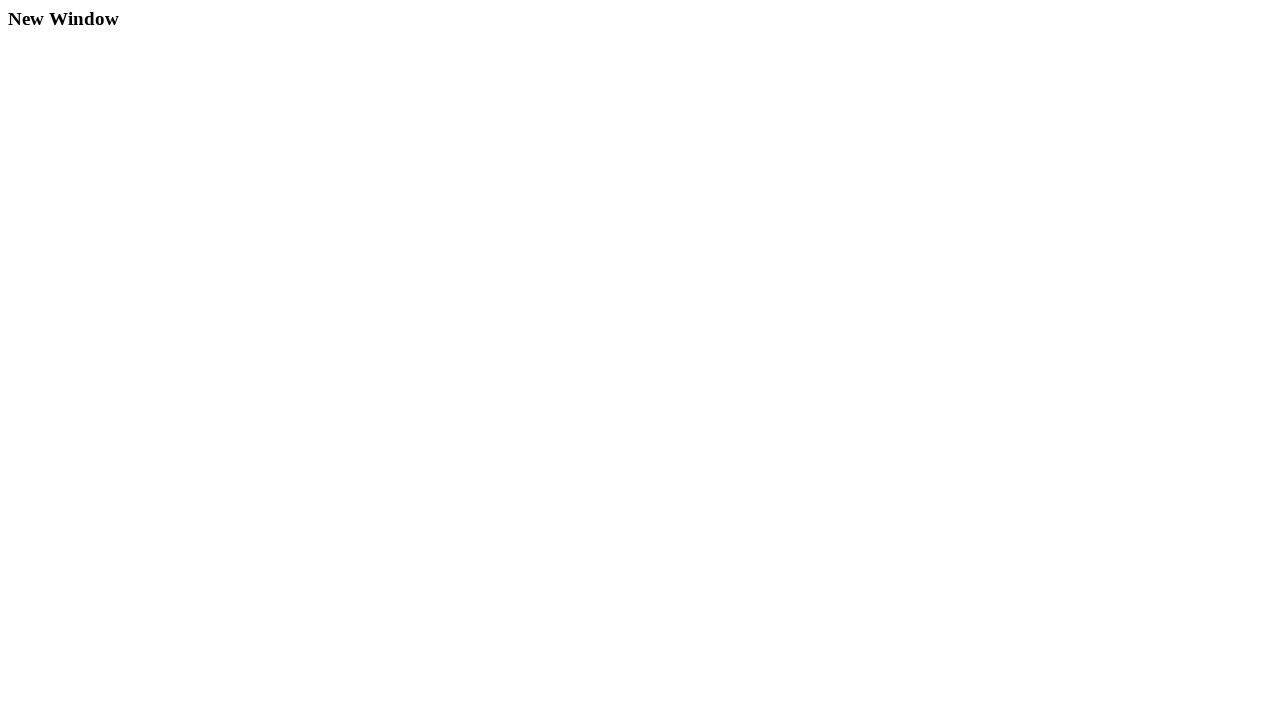

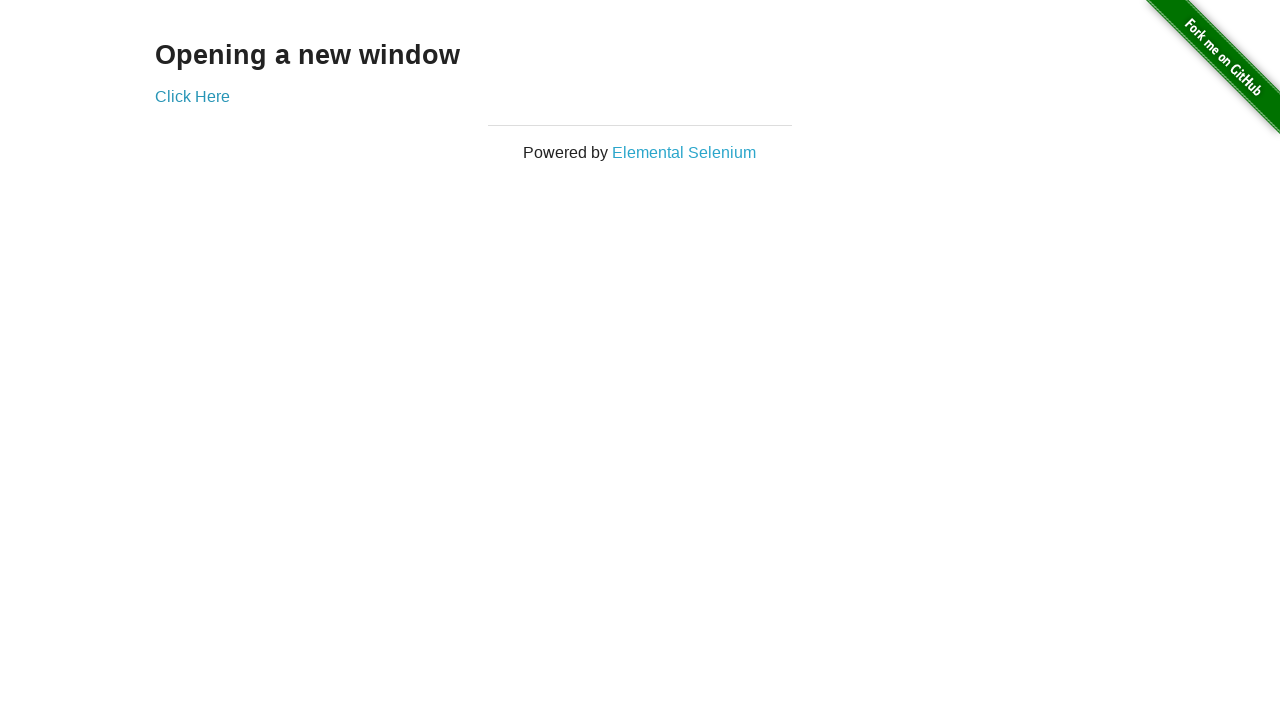